Tests dropdown selection functionality by navigating to the dropdown page and selecting an option by value

Starting URL: https://the-internet.herokuapp.com/

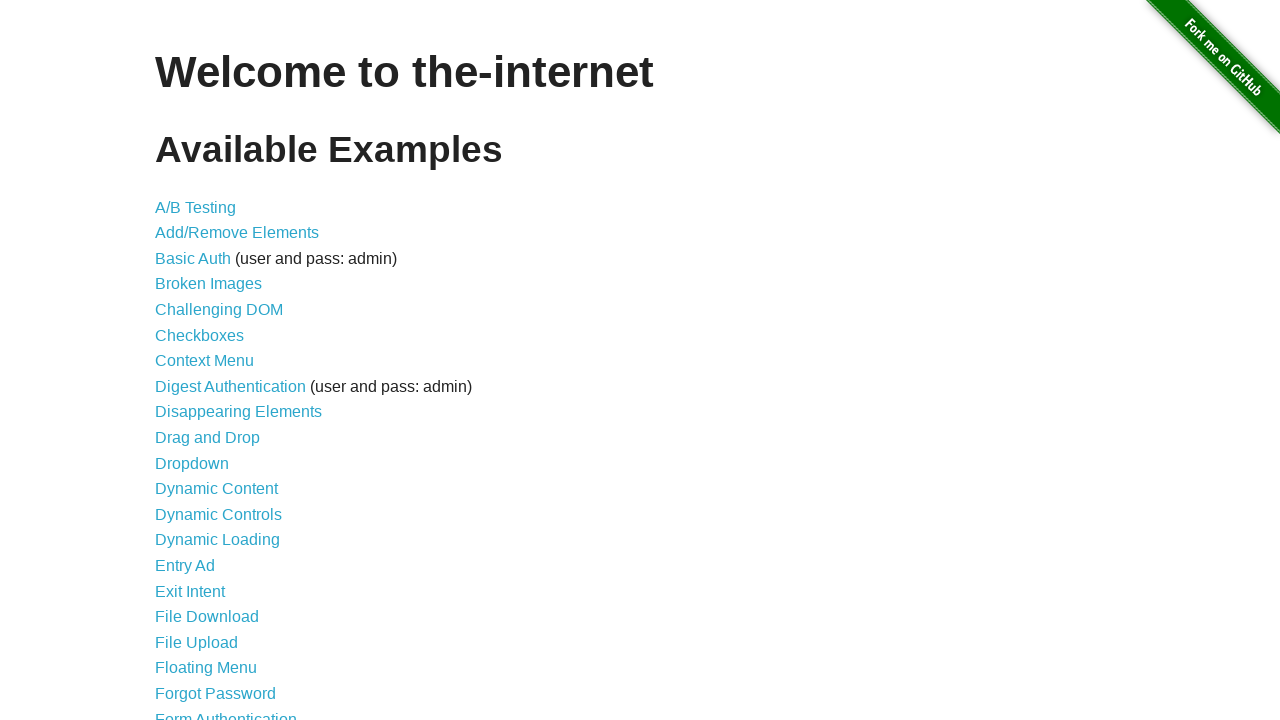

Clicked on dropdown link to navigate to dropdown page at (192, 463) on a[href='/dropdown']
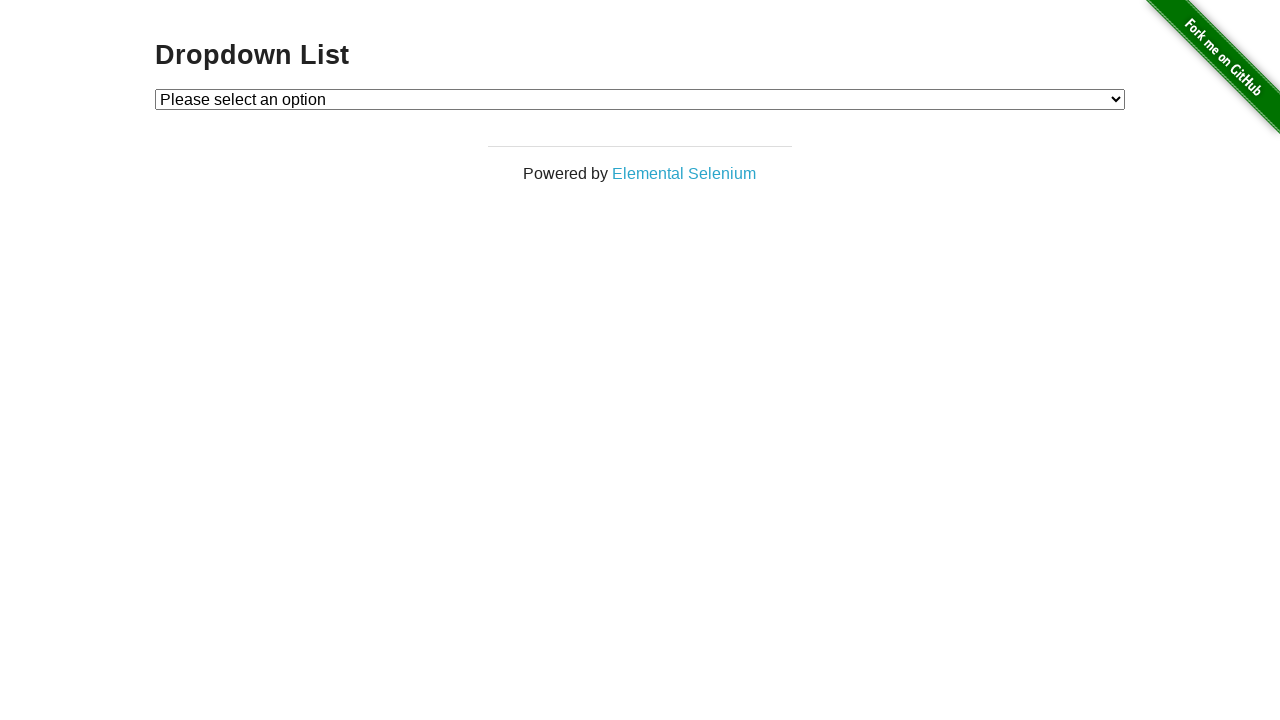

Selected option with value '2' from dropdown on #dropdown
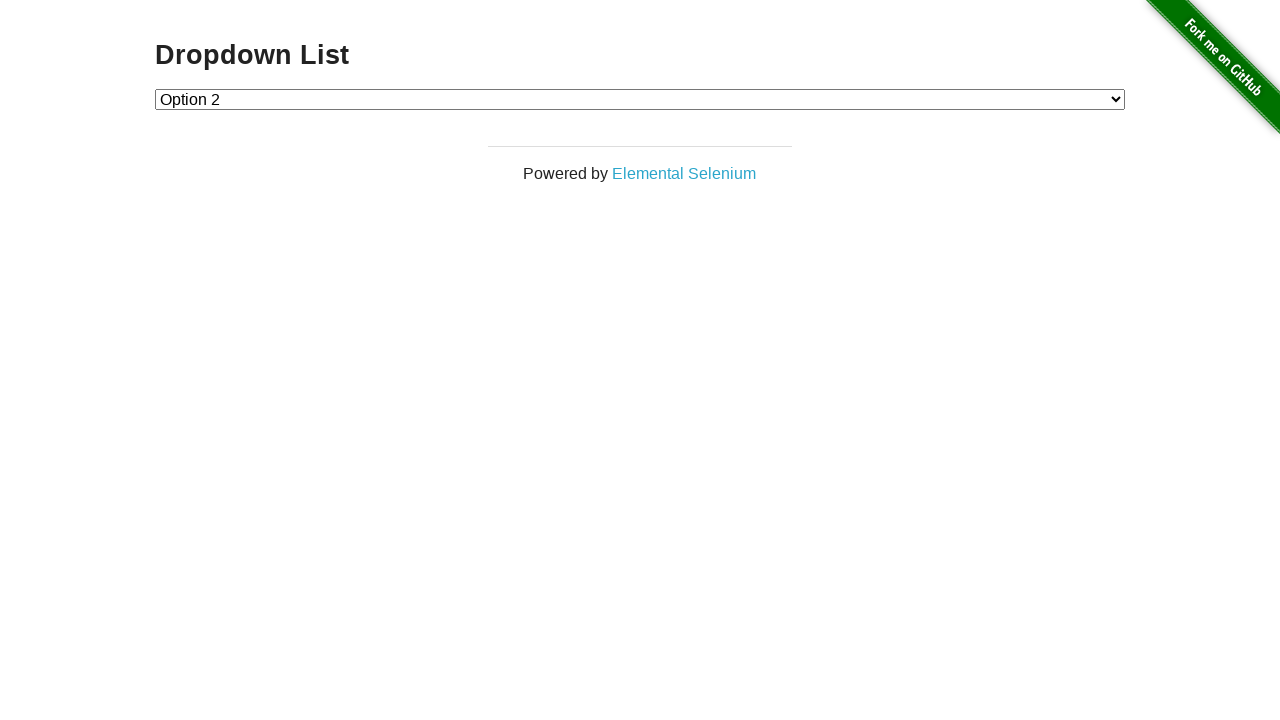

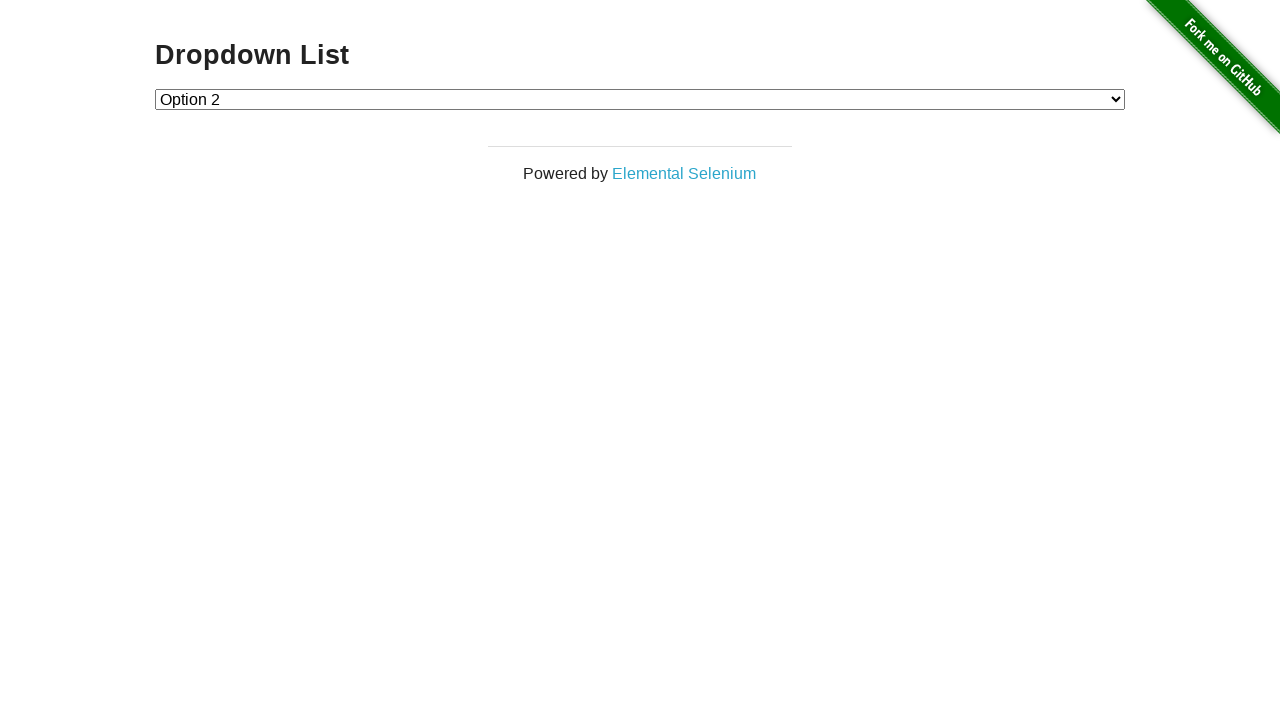